Tests iframe switching functionality by entering text into an input field within an iframe and then switching back to the main frame

Starting URL: https://demo.automationtesting.in/Frames.html

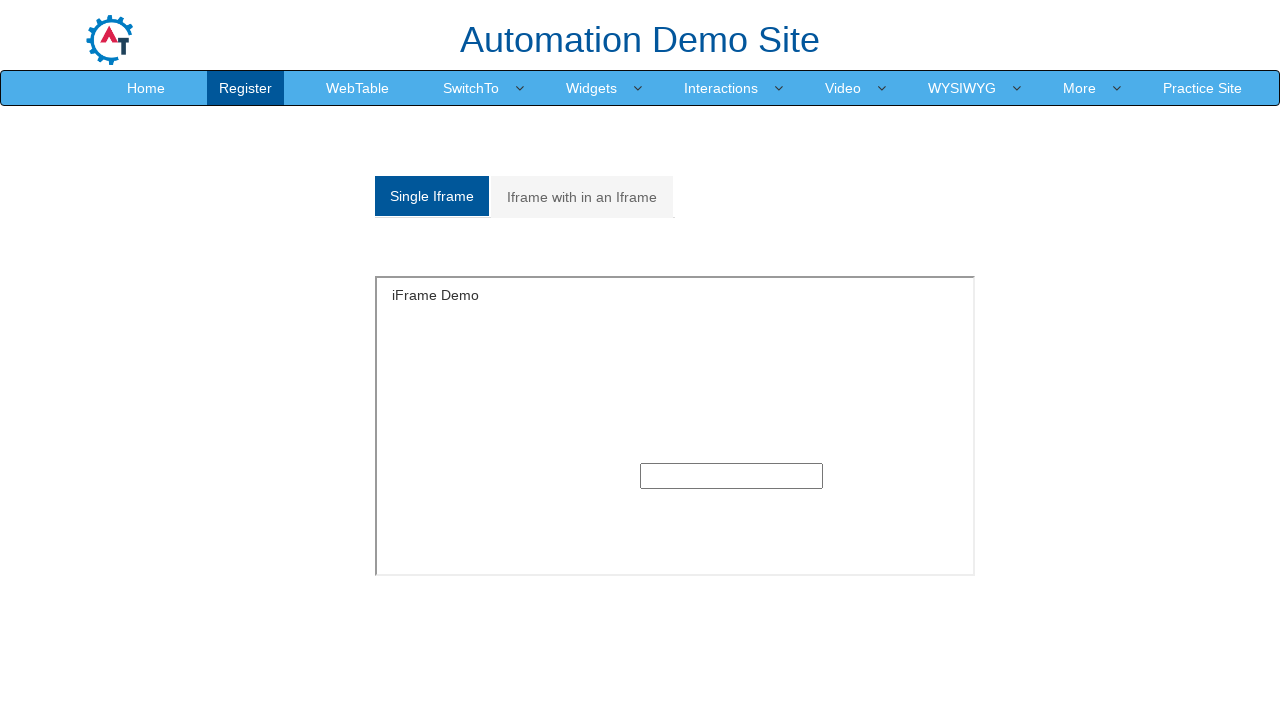

Located iframe with id 'singleframe'
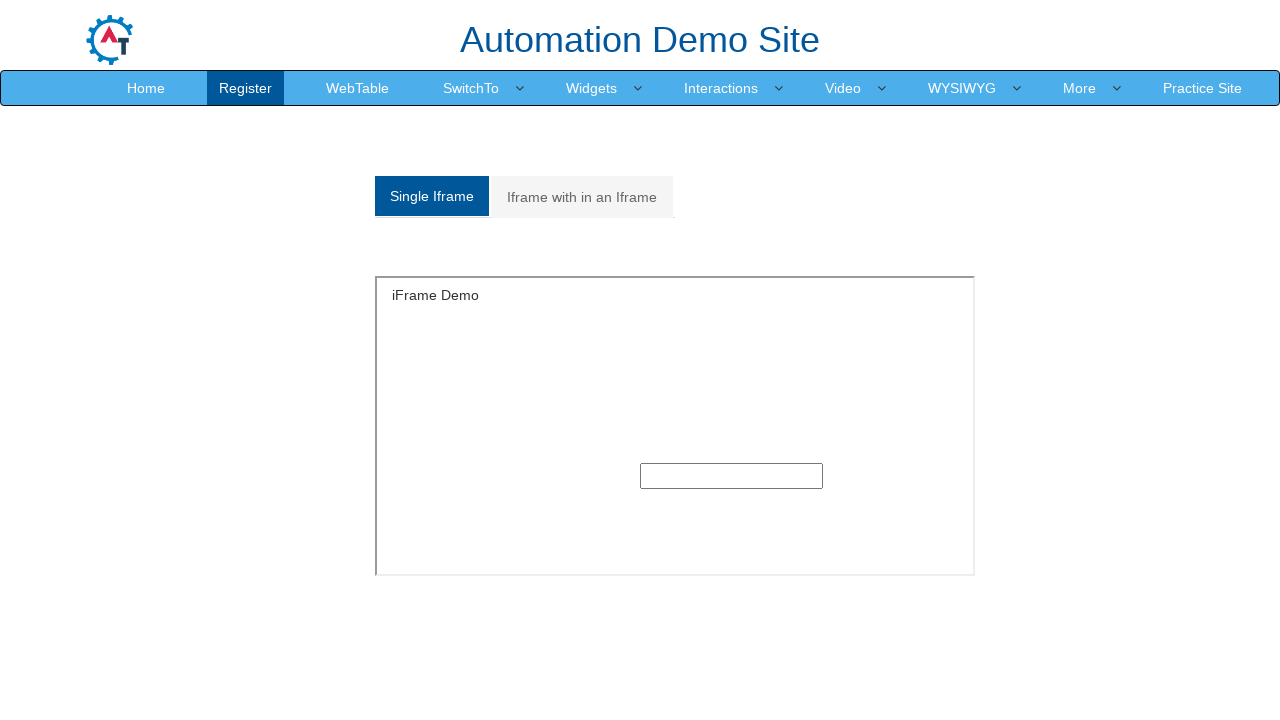

Filled text input within iframe with 'single frame' on #singleframe >> internal:control=enter-frame >> input[type='text']
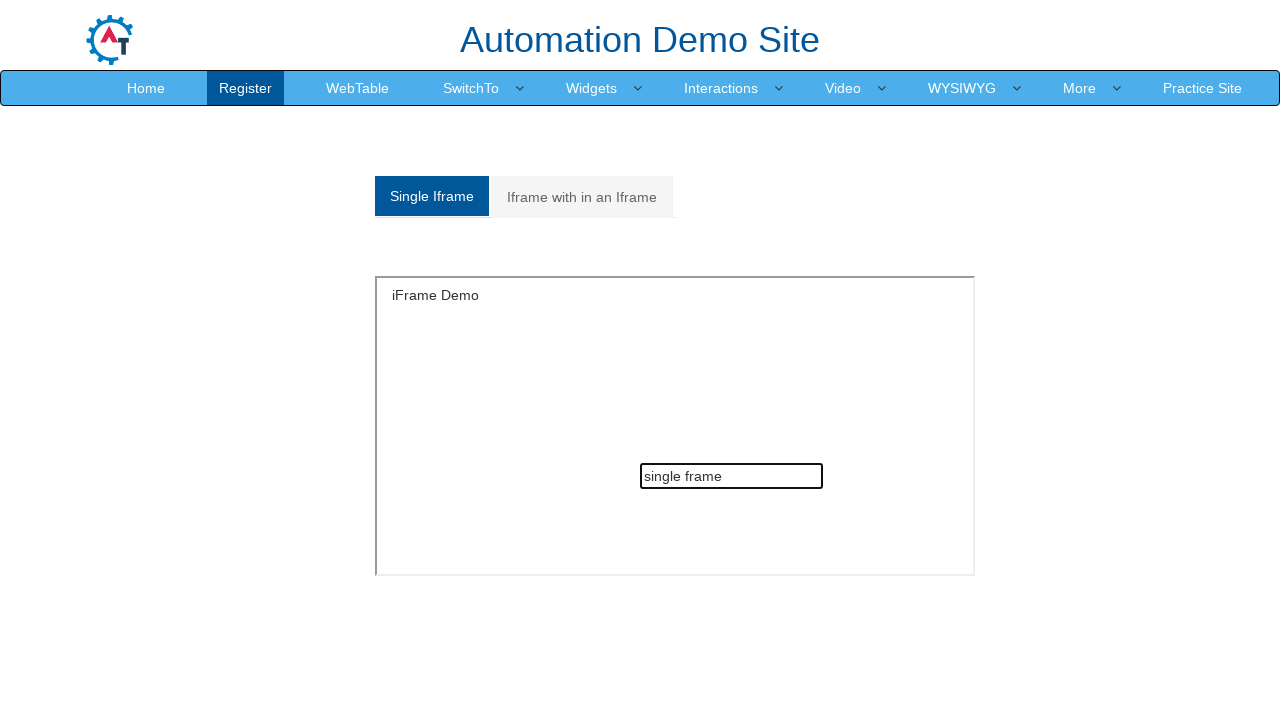

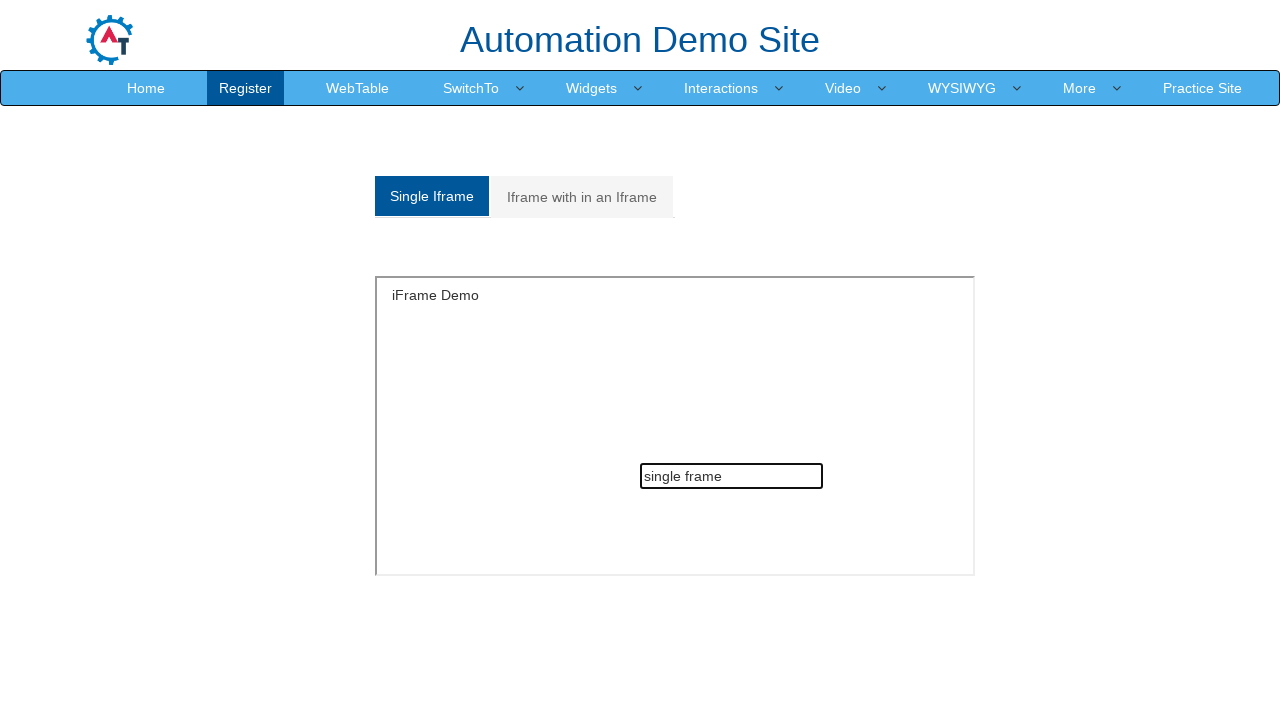